Tests video playback functionality by navigating to a direct video file URL, enabling controls, setting playback rate to 0.5x slow motion, and playing the video.

Starting URL: https://www.w3schools.com/html/mov_bbb.mp4

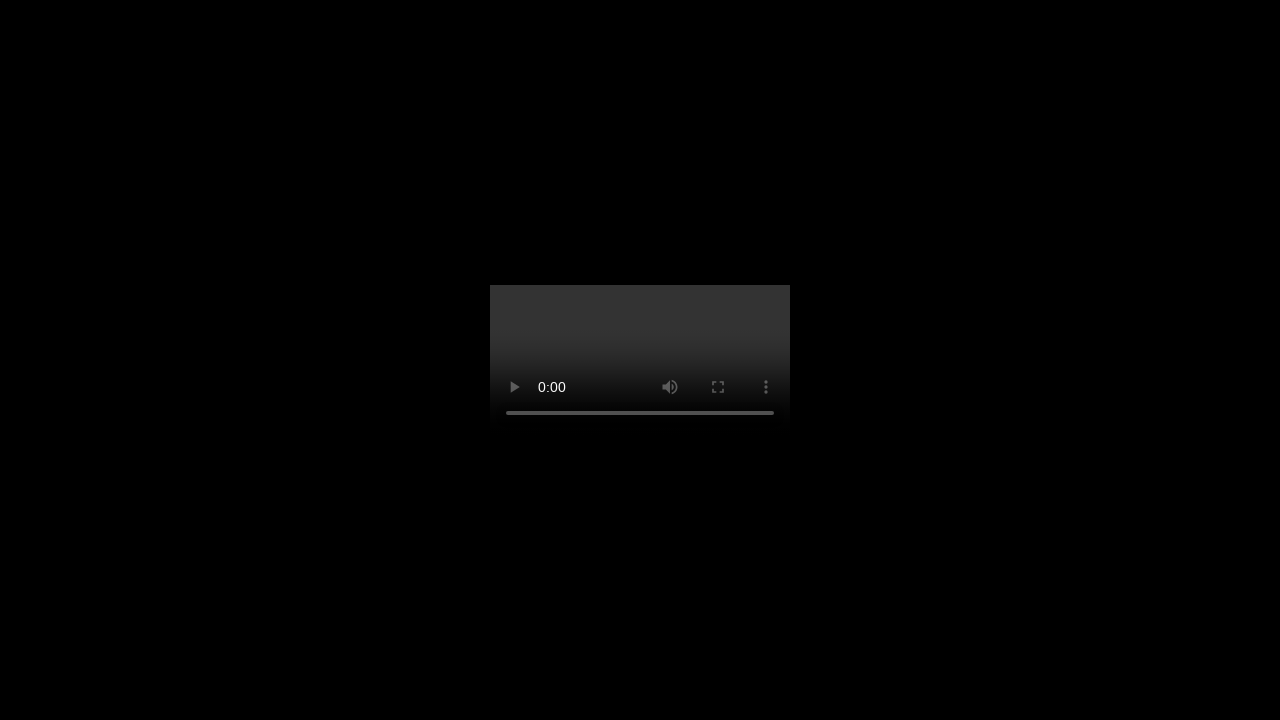

Navigated to direct video file URL
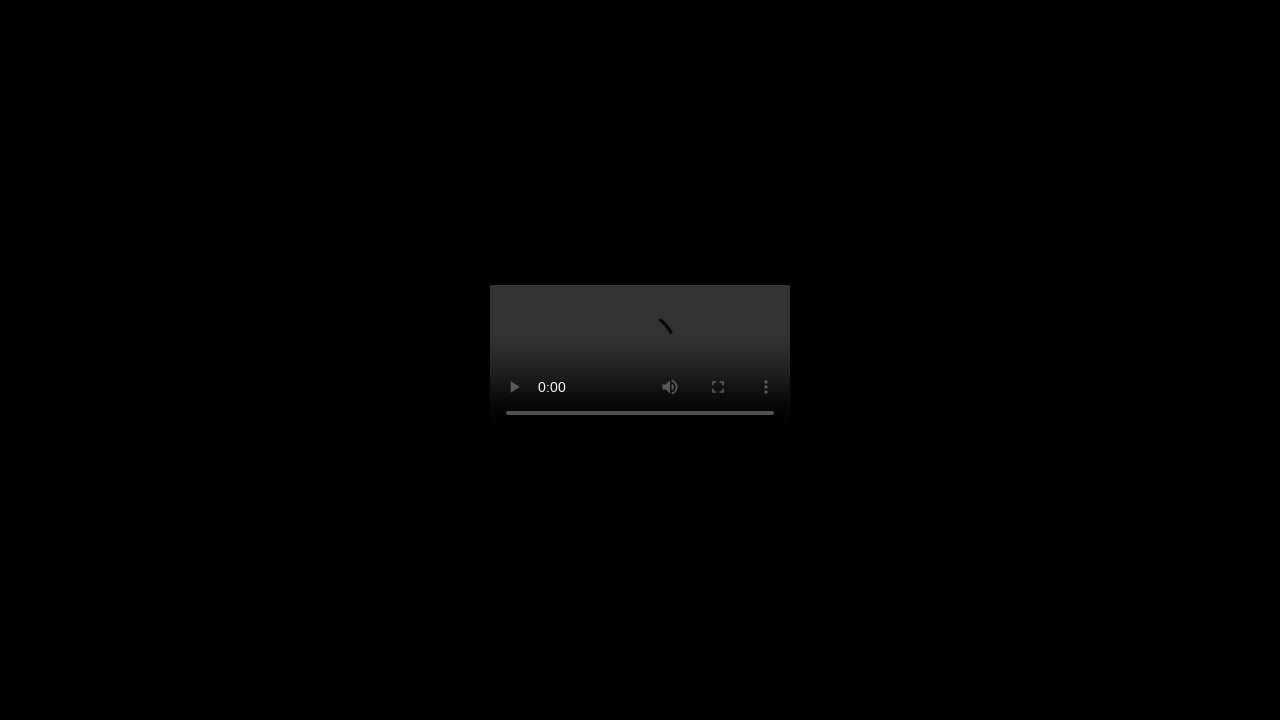

Enabled video controls, set playback rate to 0.5x slow motion, and started playback
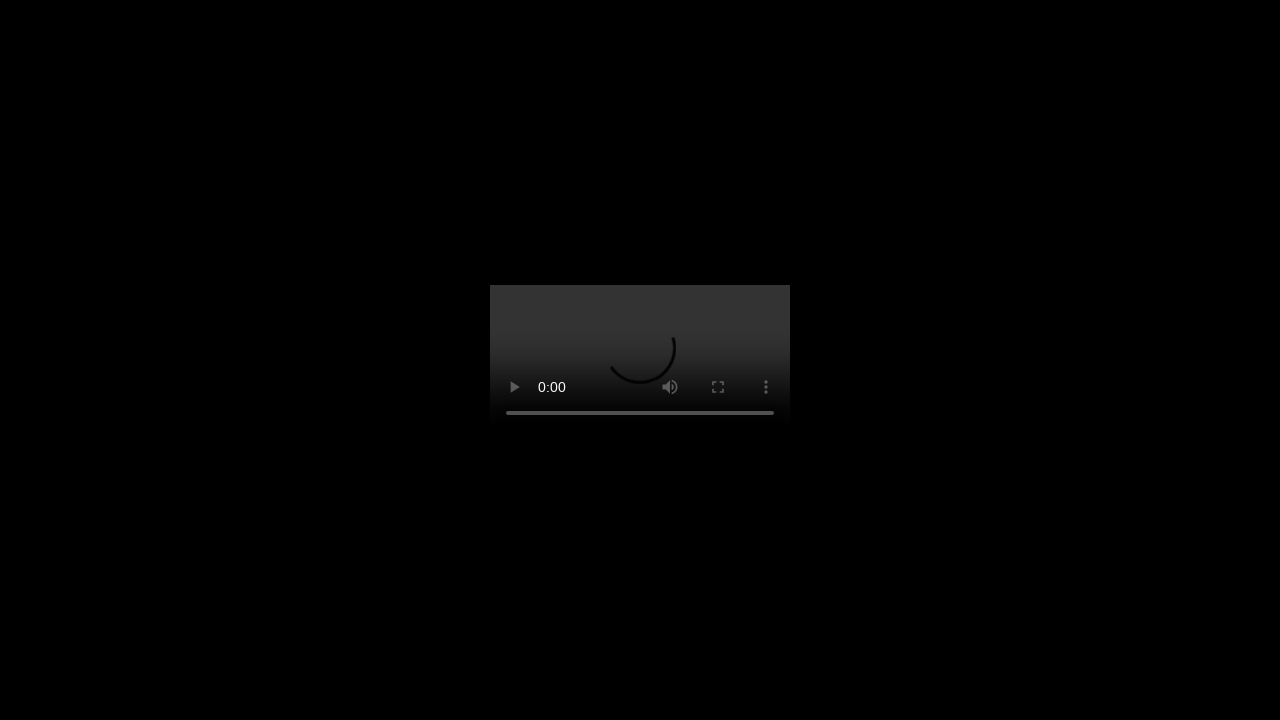

Waited 10 seconds for video to play
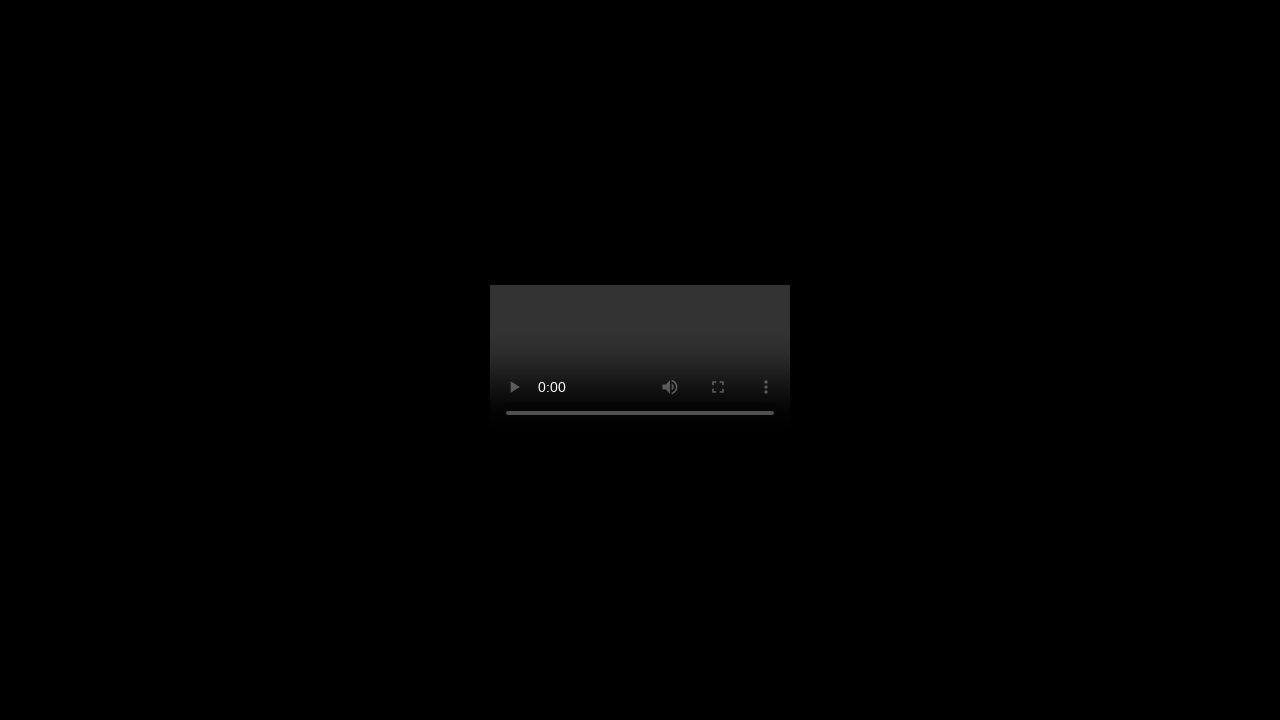

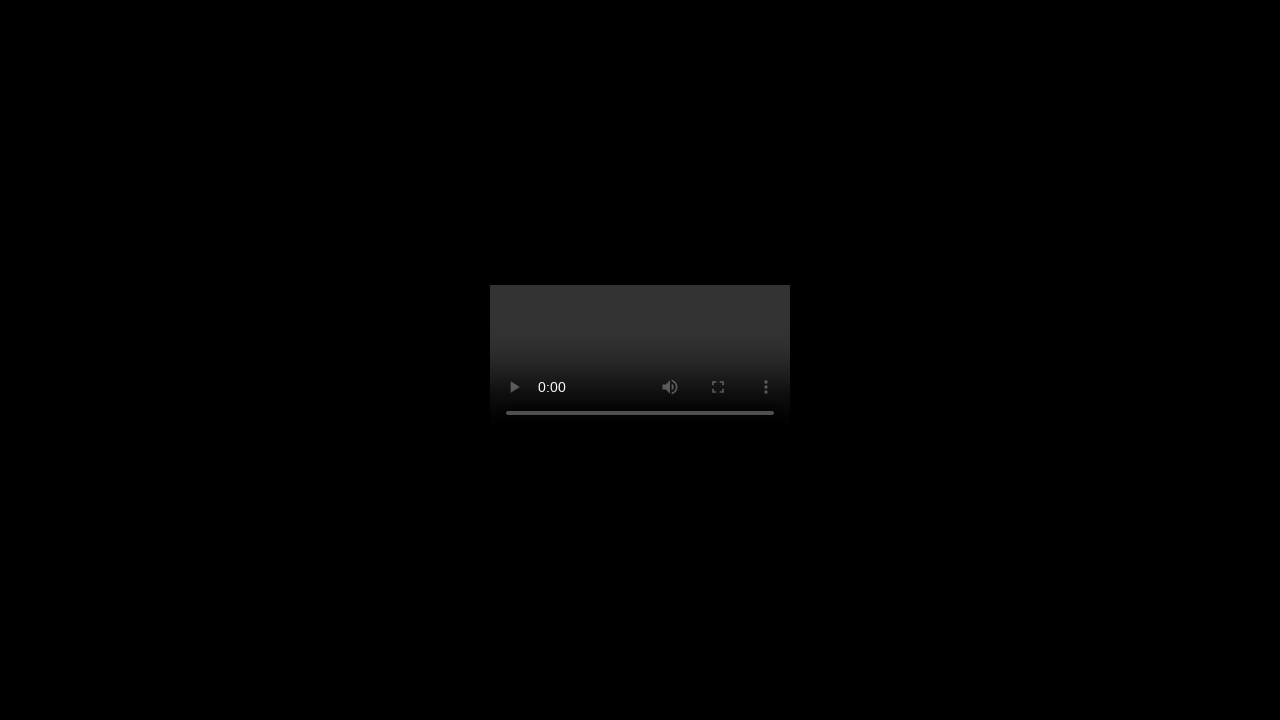